Navigates through Hacker News "newest" page and verifies that the first 100 articles are sorted from newest to oldest by collecting article ranks and timestamps across multiple pages.

Starting URL: https://news.ycombinator.com/newest

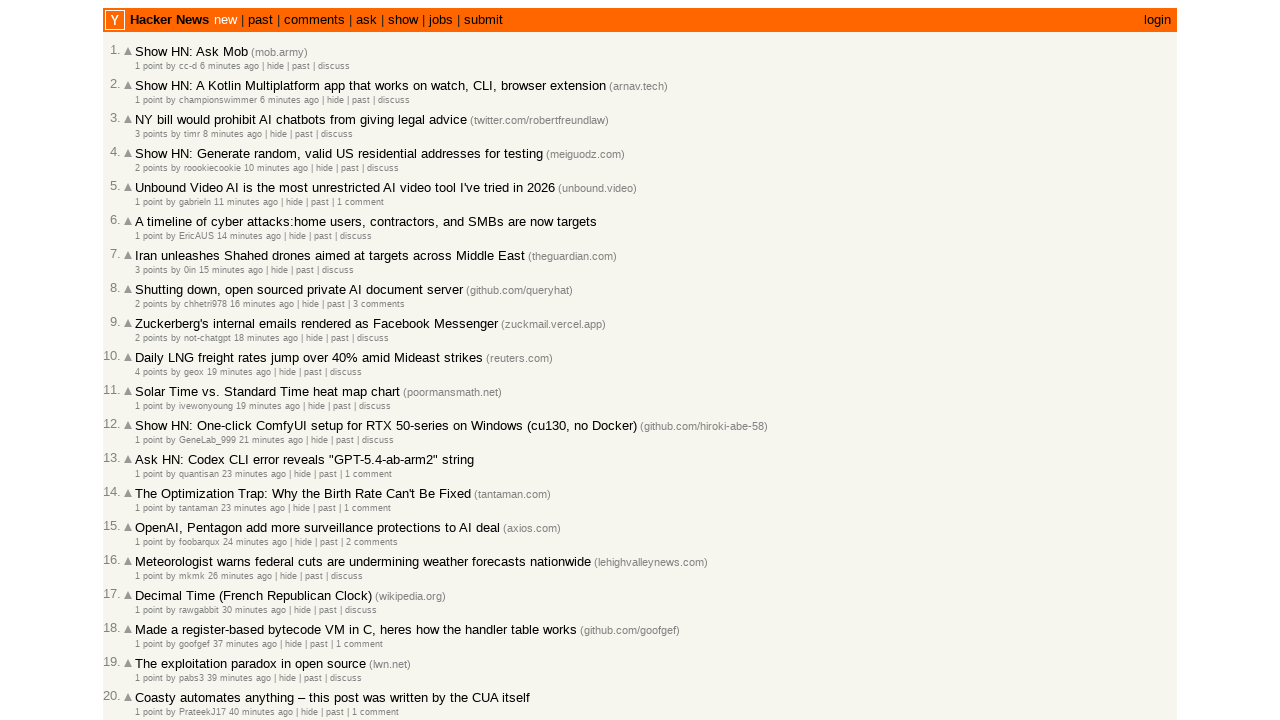

Waited for rank elements to load
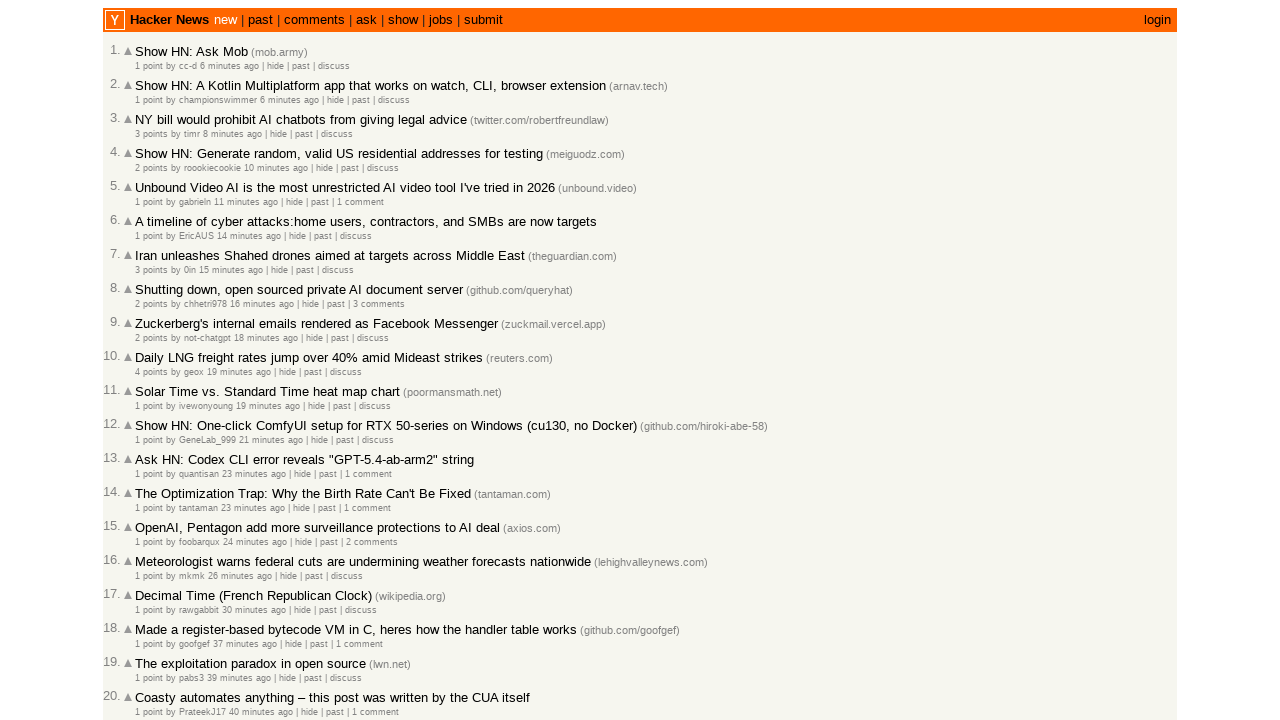

Waited for age elements to load
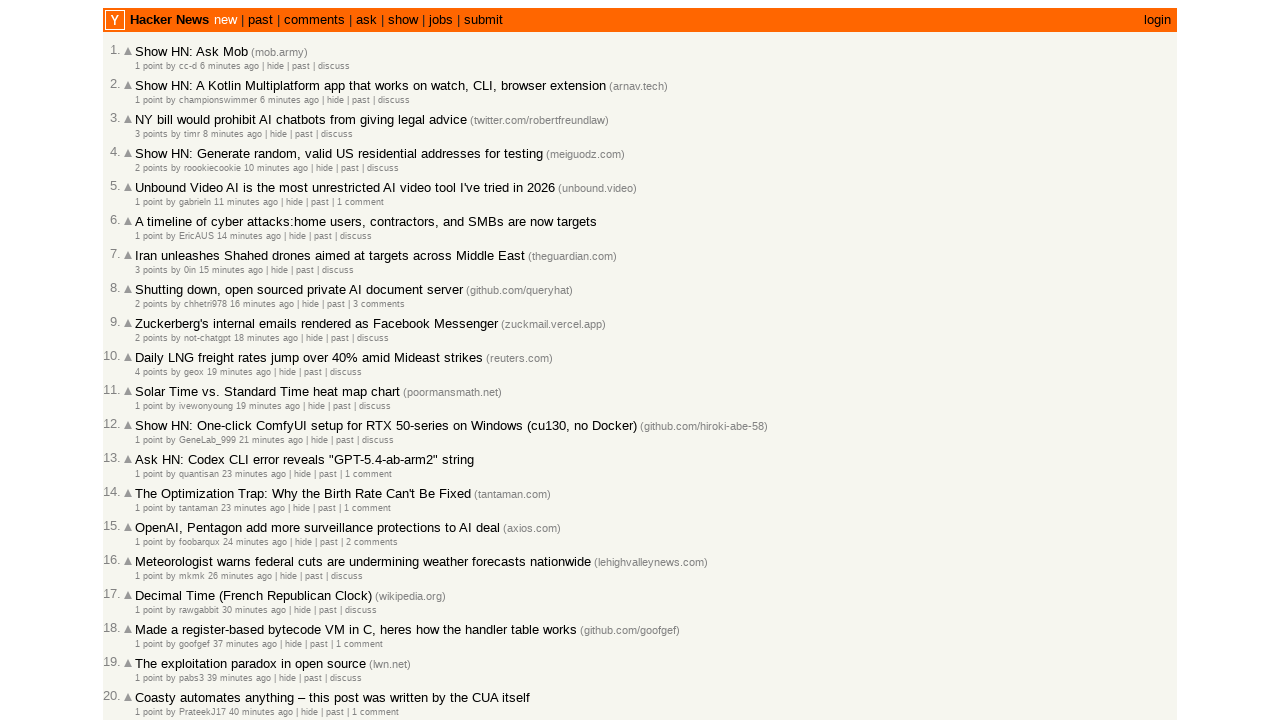

Waited for morelink element to load
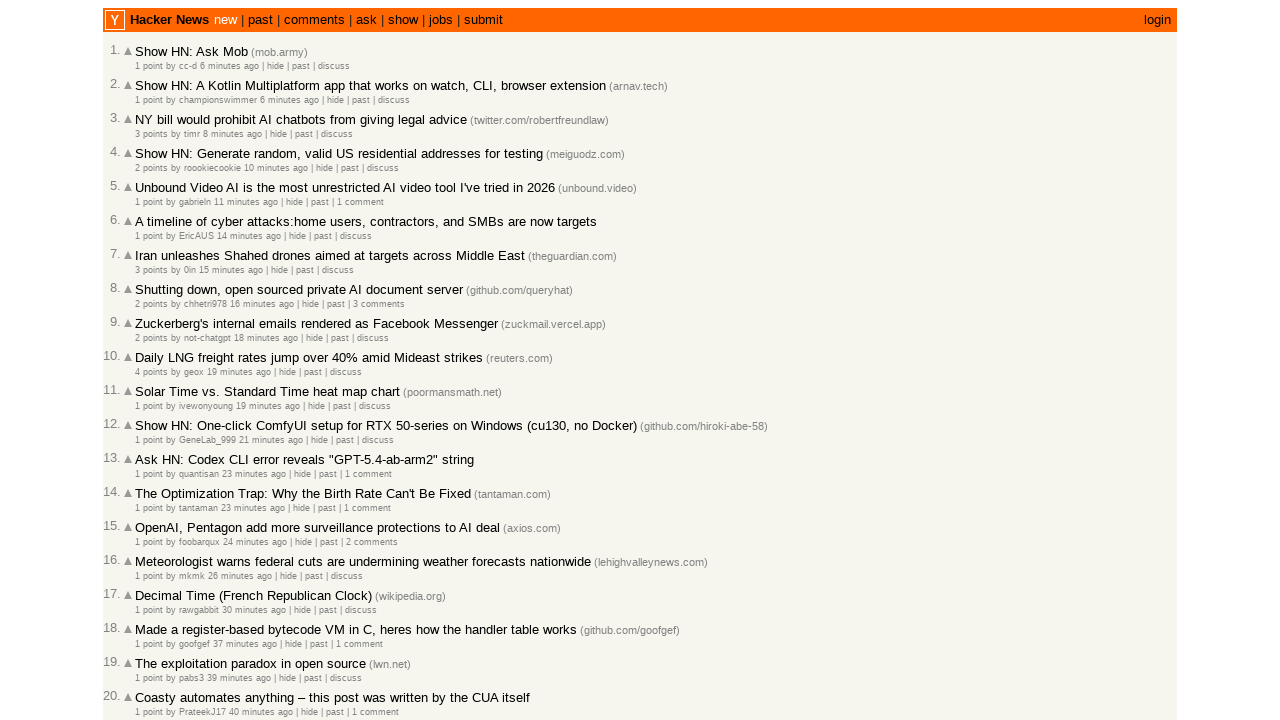

Collected 30 rank elements from page
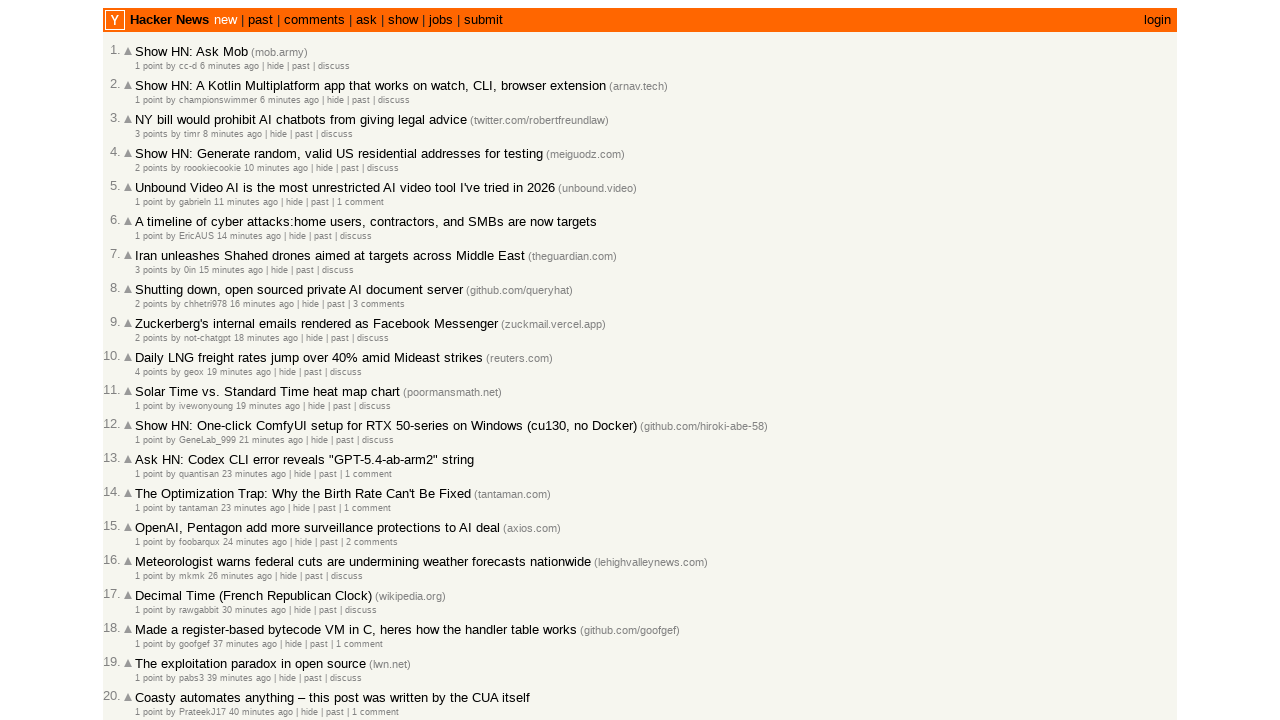

Collected 30 age elements from page
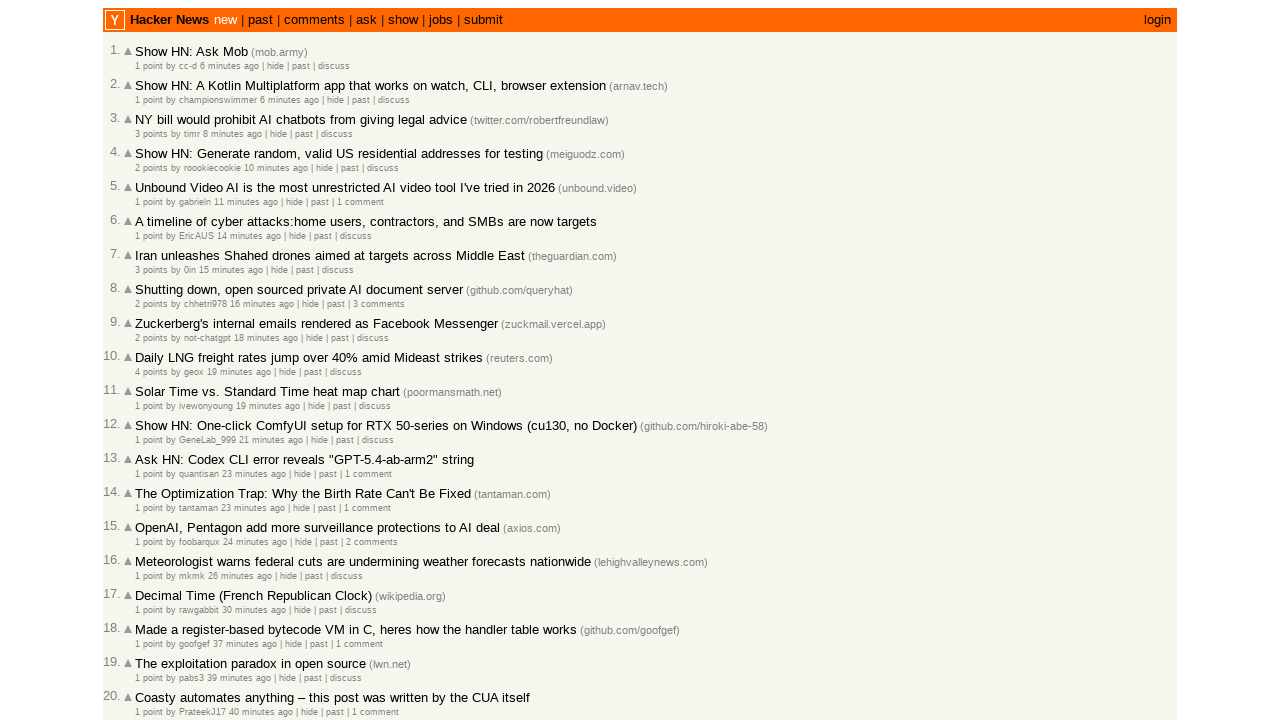

Extracted rank and timestamp data for articles; total collected: 30
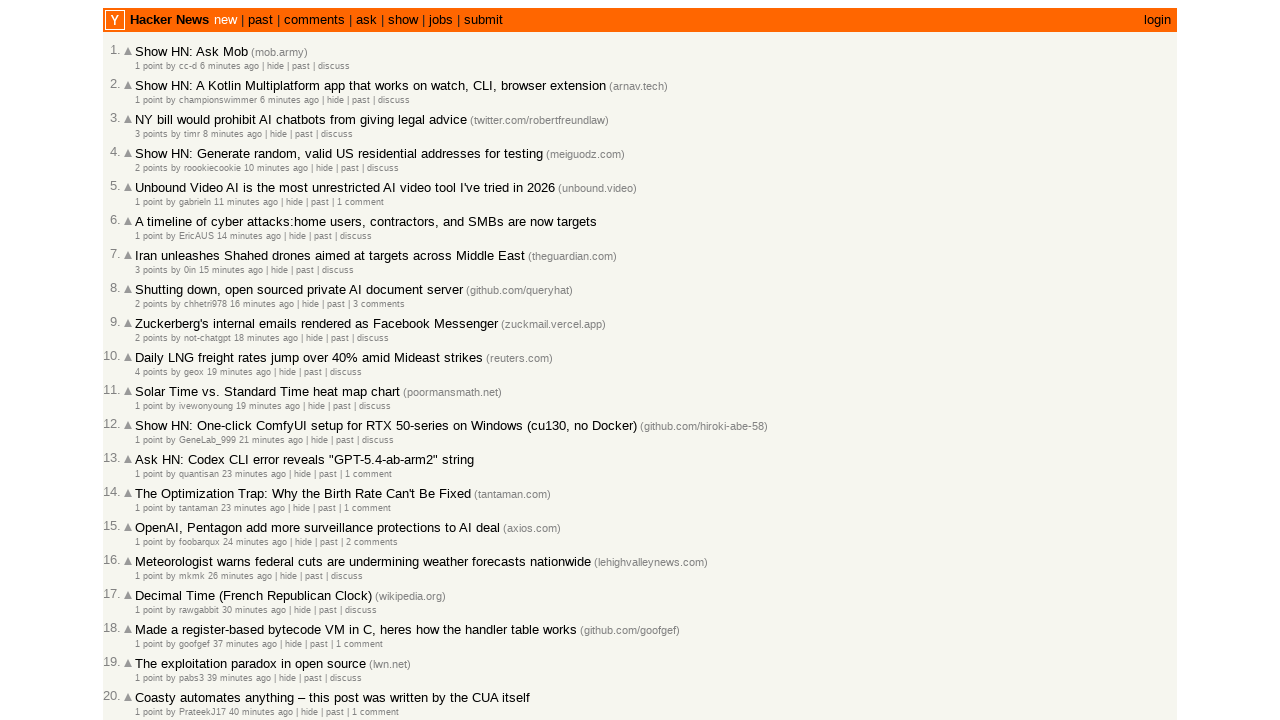

Retrieved next page link: newest?next=47226505&n=31
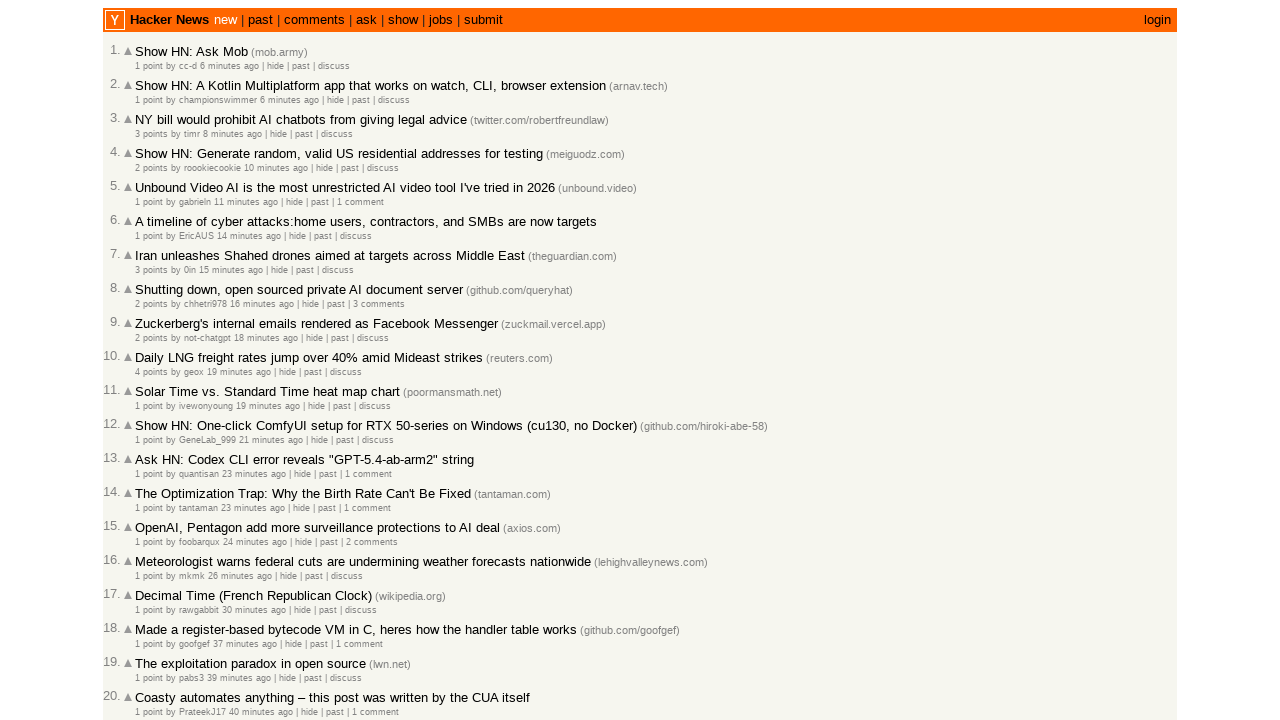

Navigated to next page: https://news.ycombinator.com/newest?next=47226505&n=31
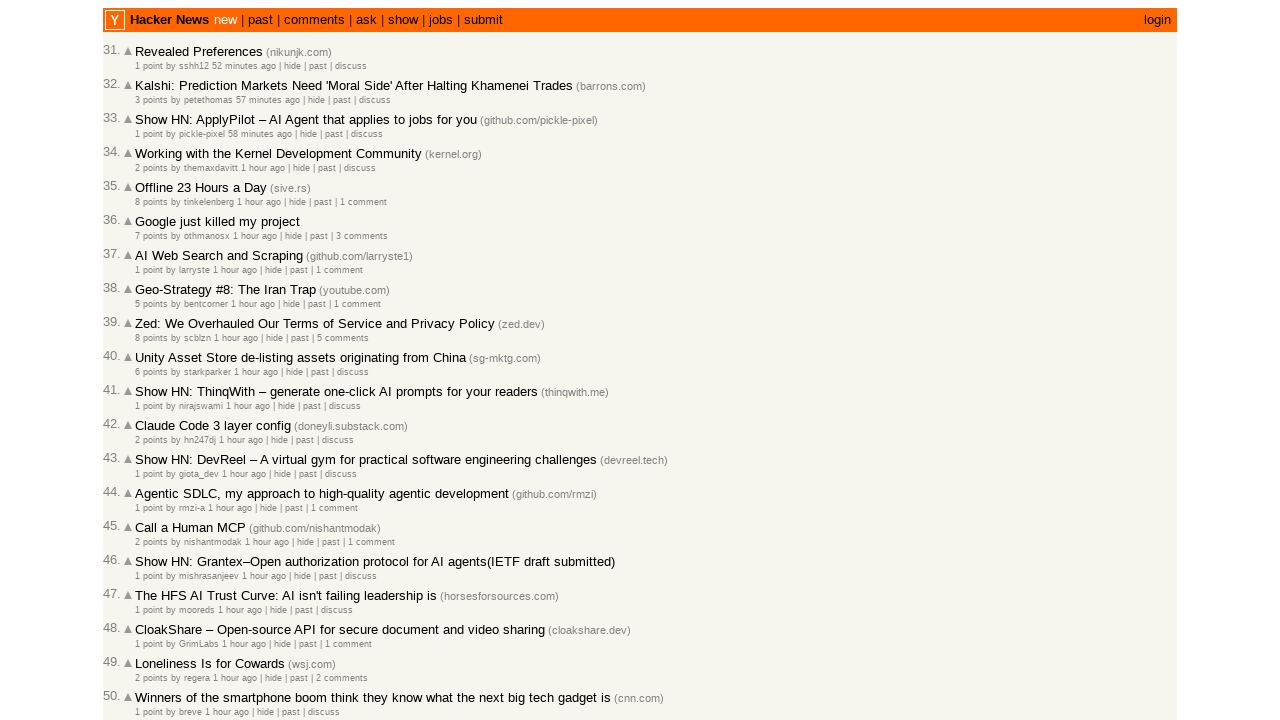

Waited for rank elements to load
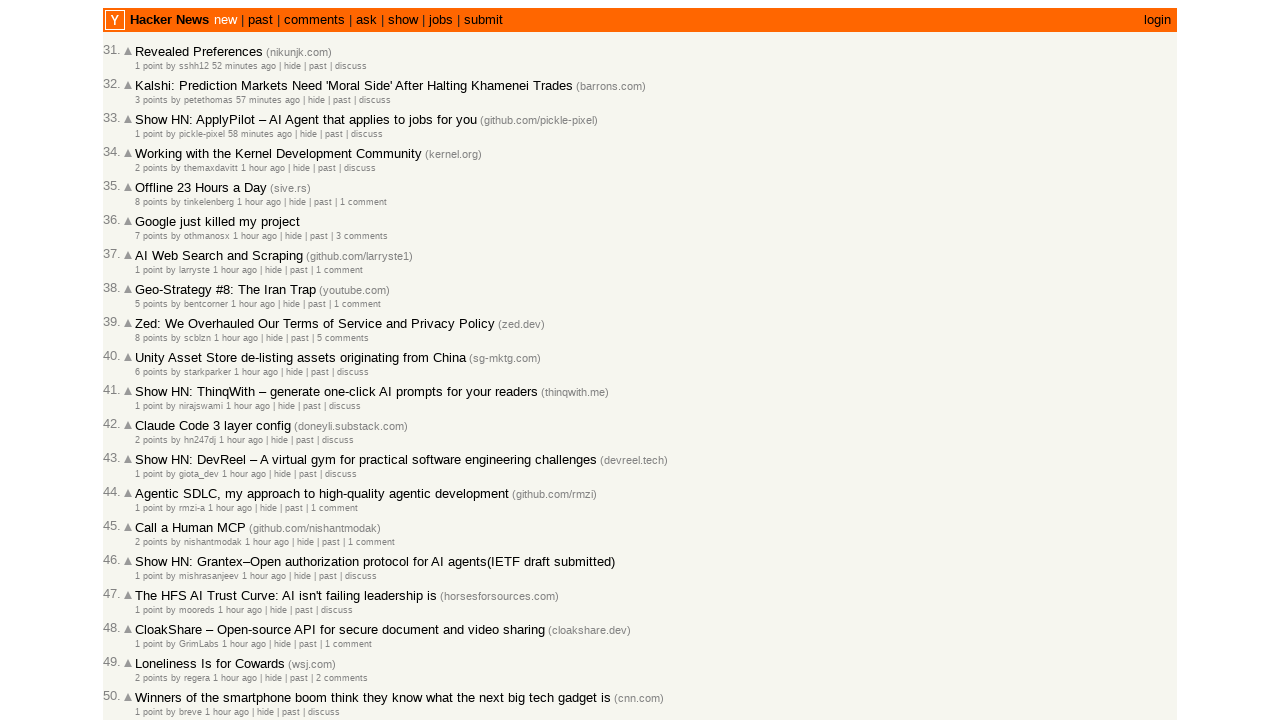

Waited for age elements to load
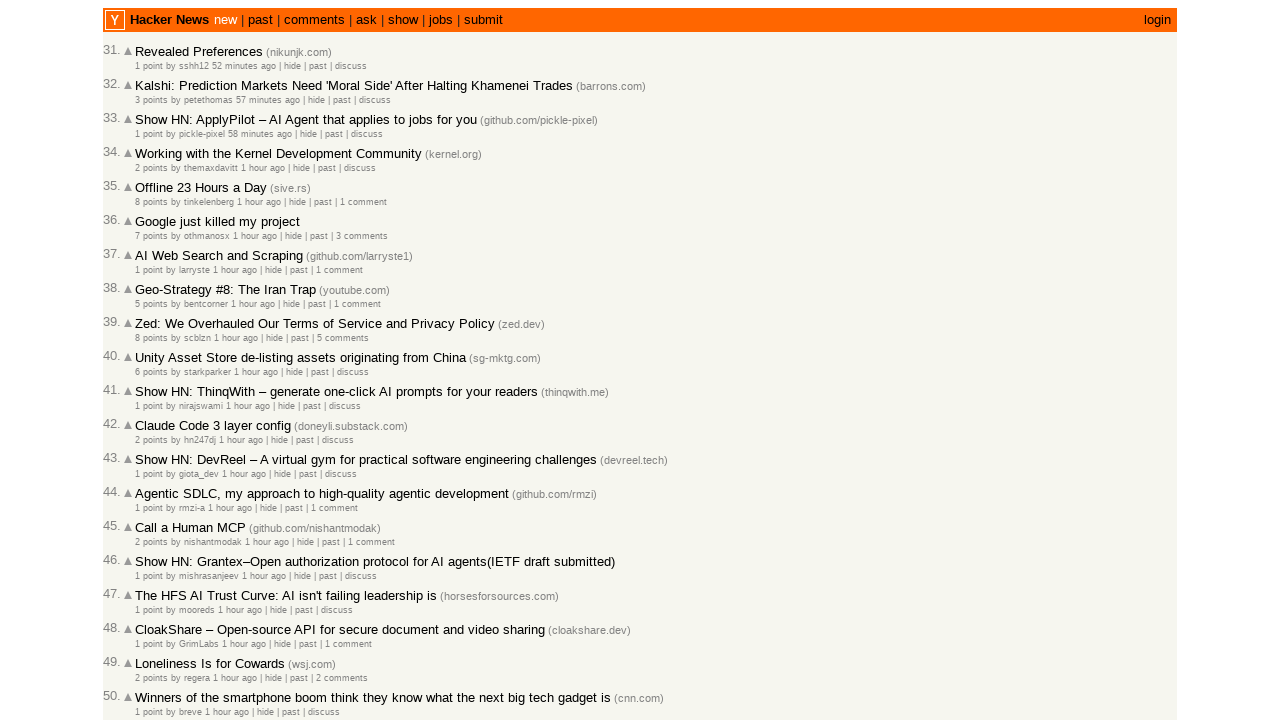

Waited for morelink element to load
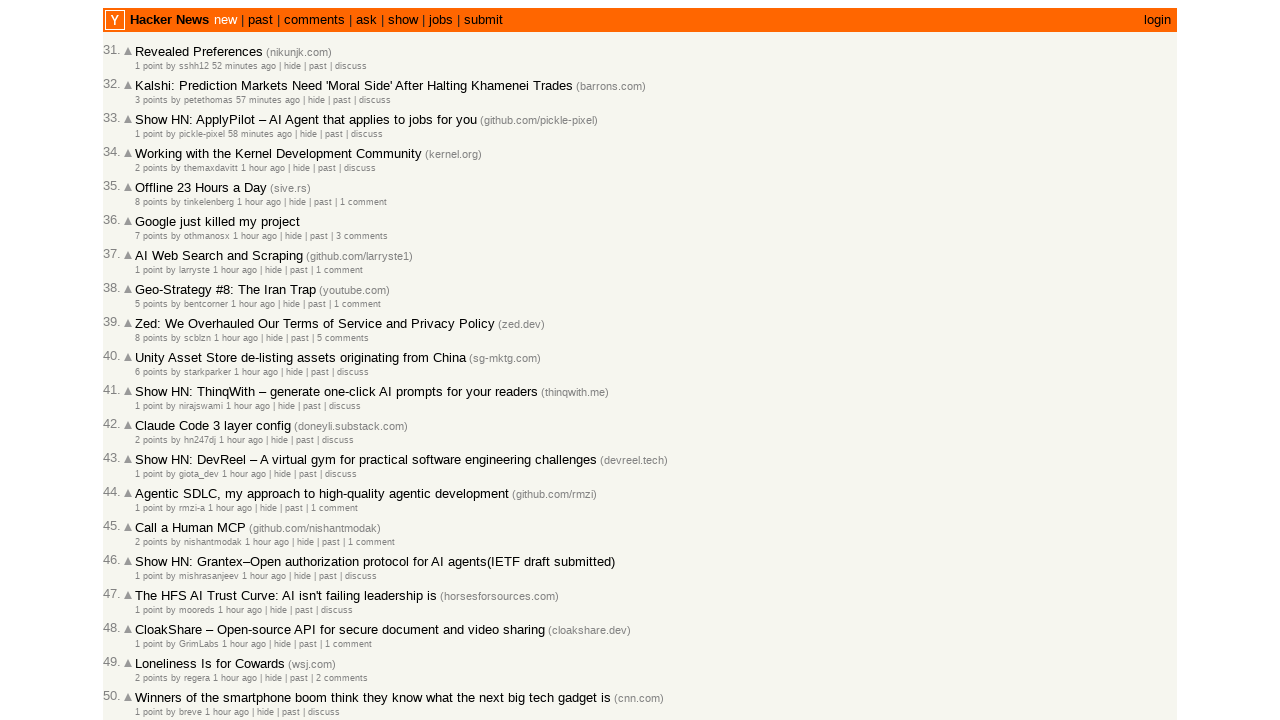

Collected 30 rank elements from page
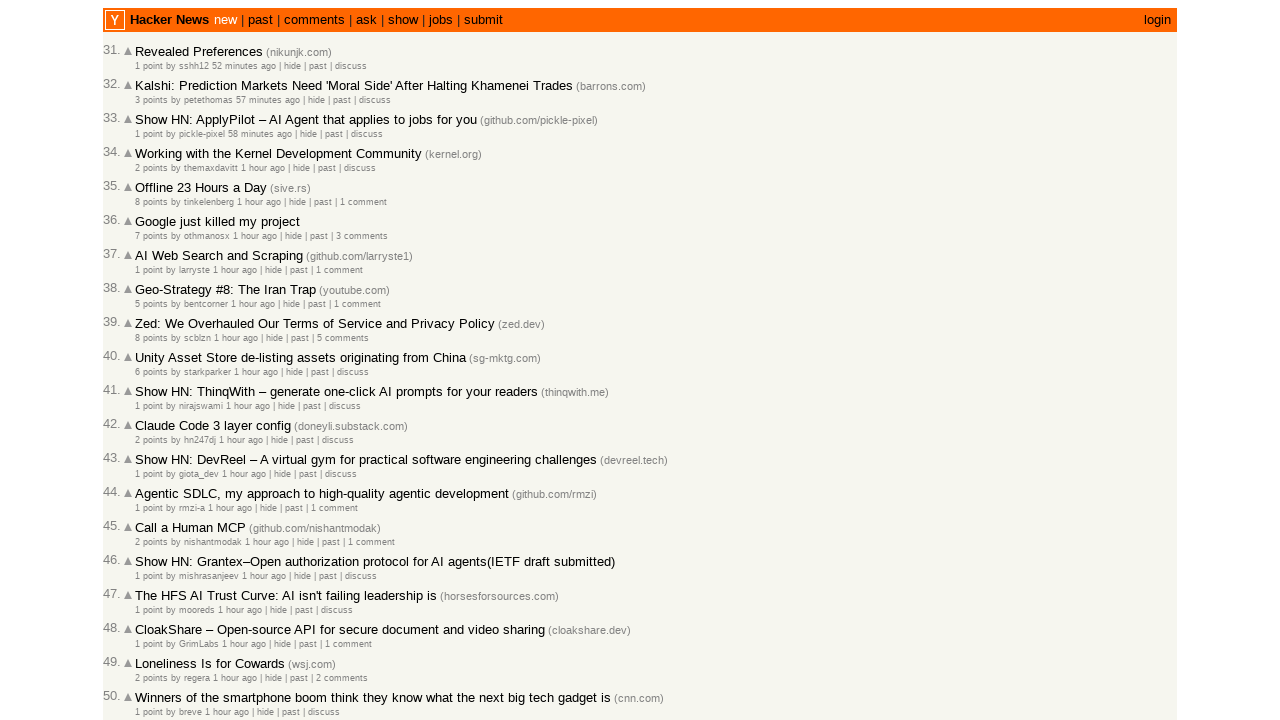

Collected 30 age elements from page
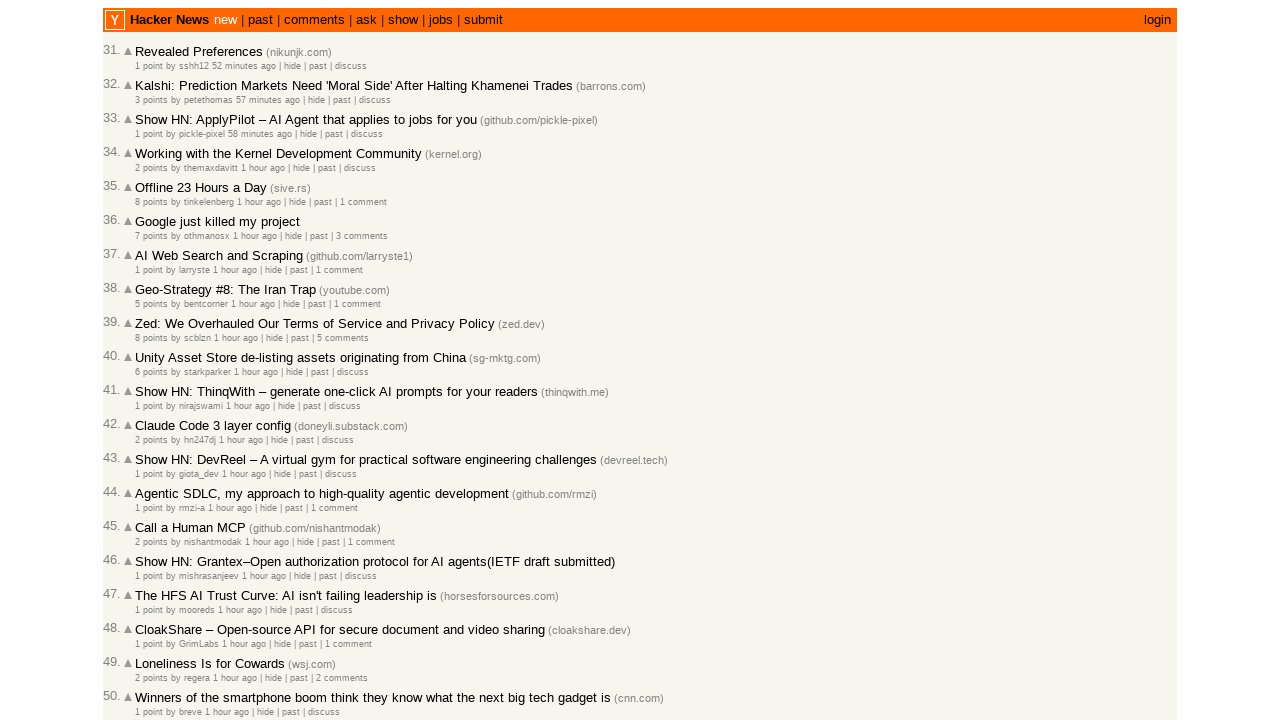

Extracted rank and timestamp data for articles; total collected: 60
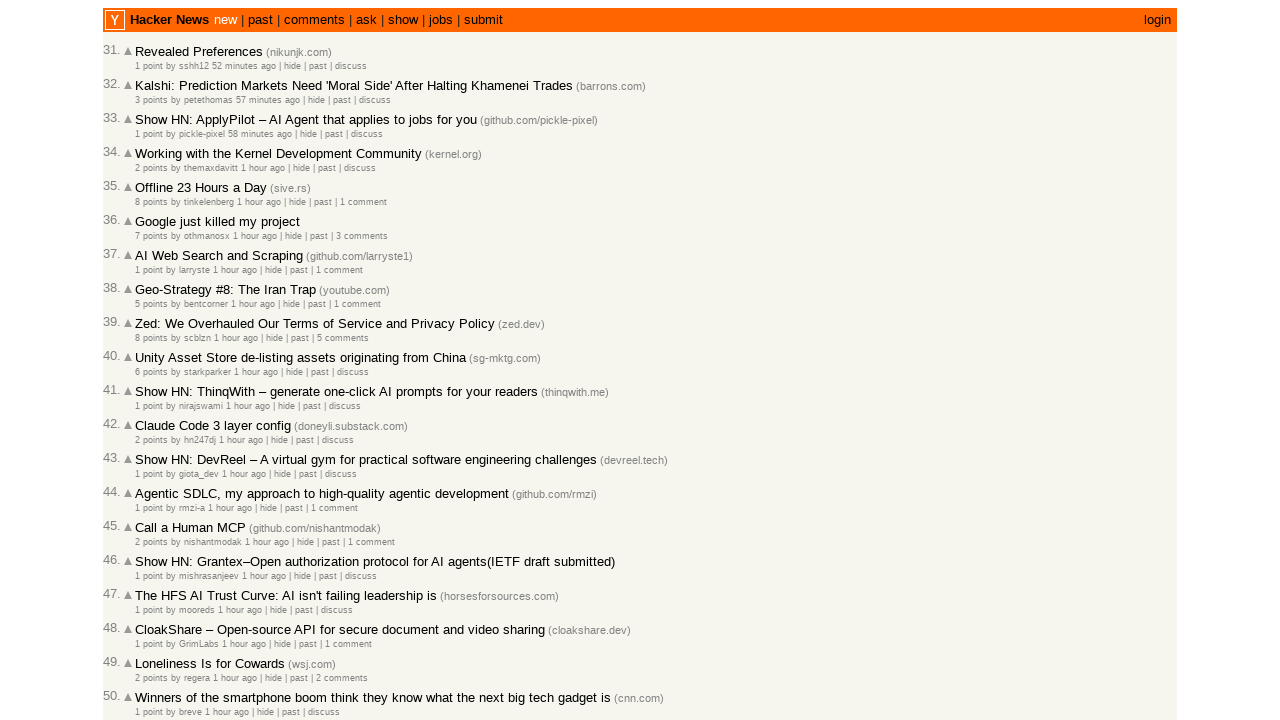

Retrieved next page link: newest?next=47226140&n=61
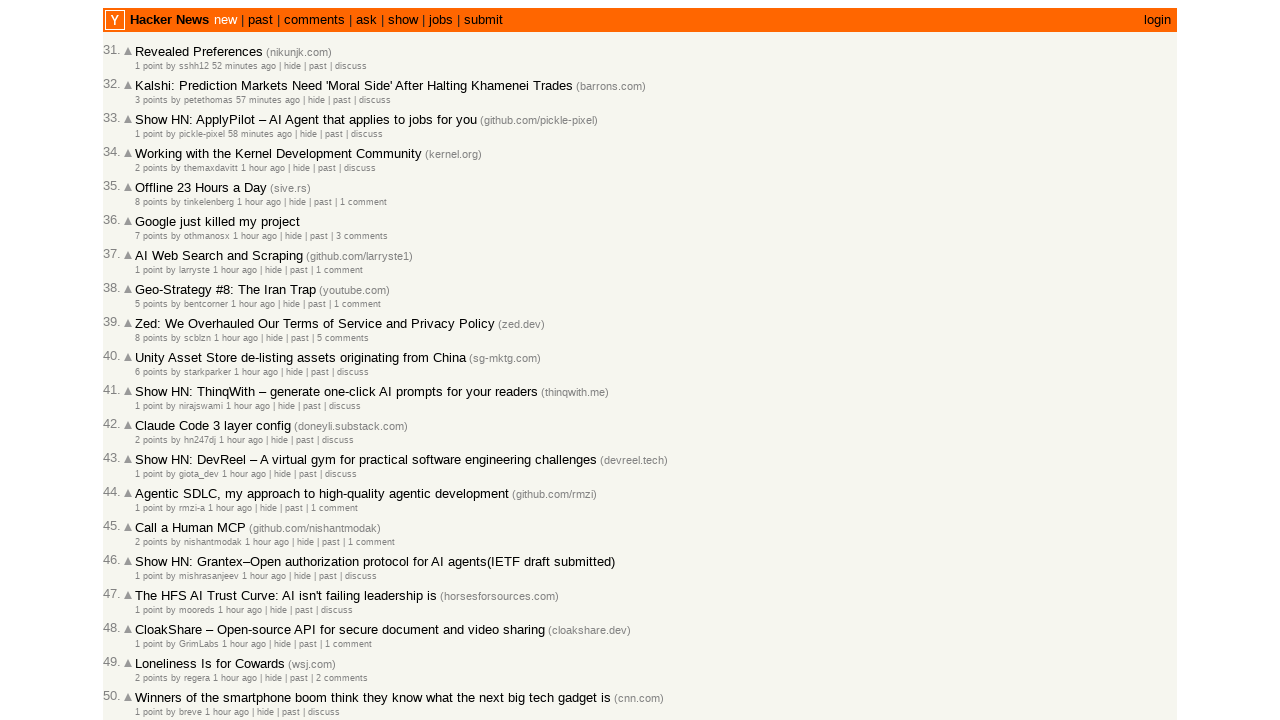

Navigated to next page: https://news.ycombinator.com/newest?next=47226140&n=61
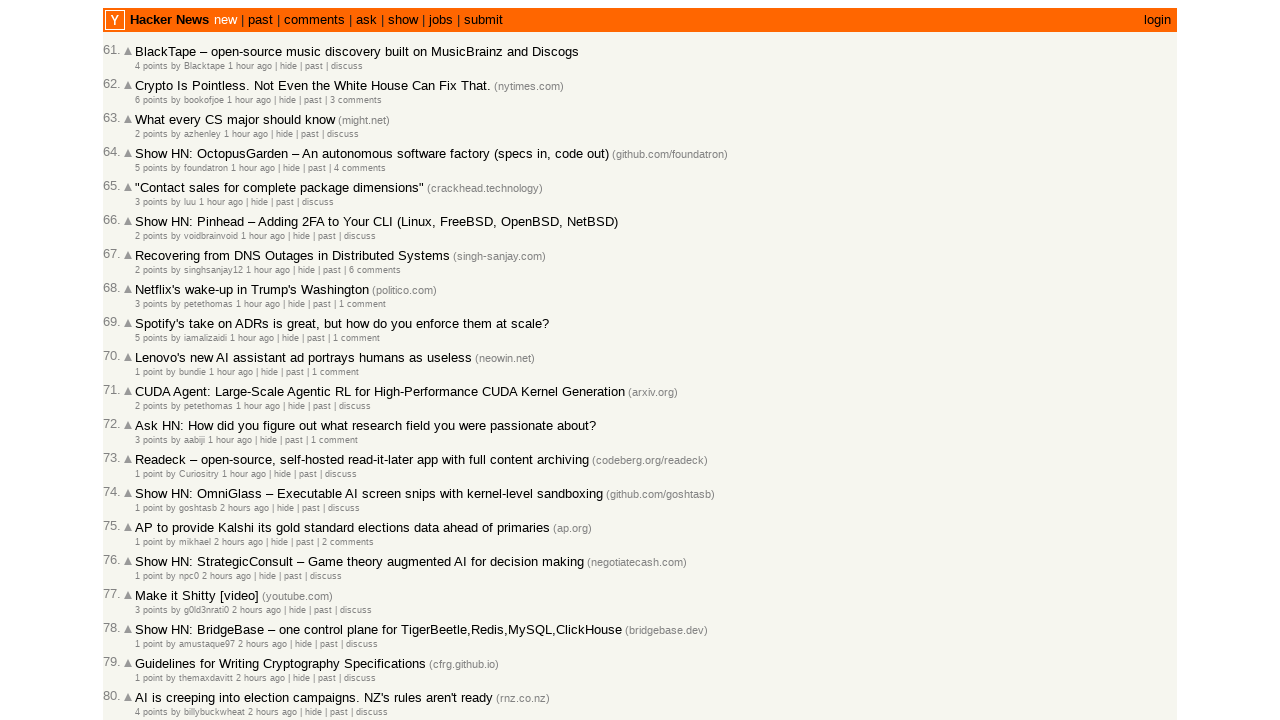

Waited for rank elements to load
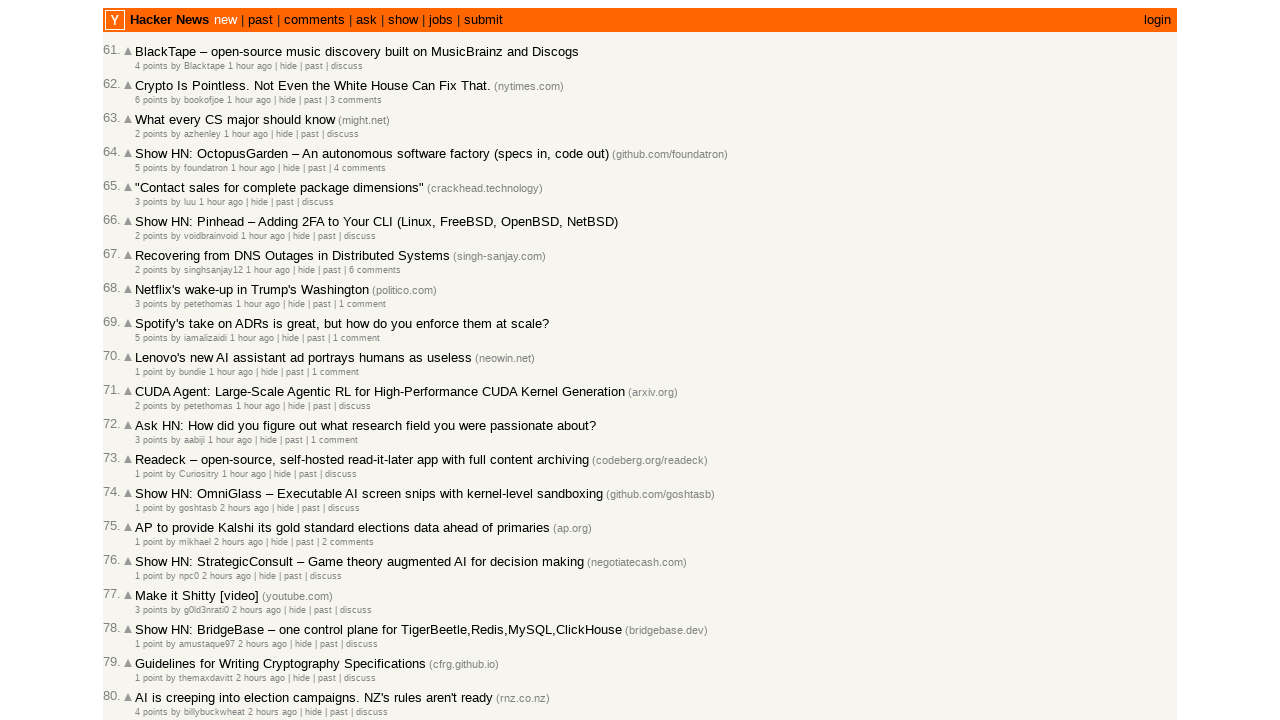

Waited for age elements to load
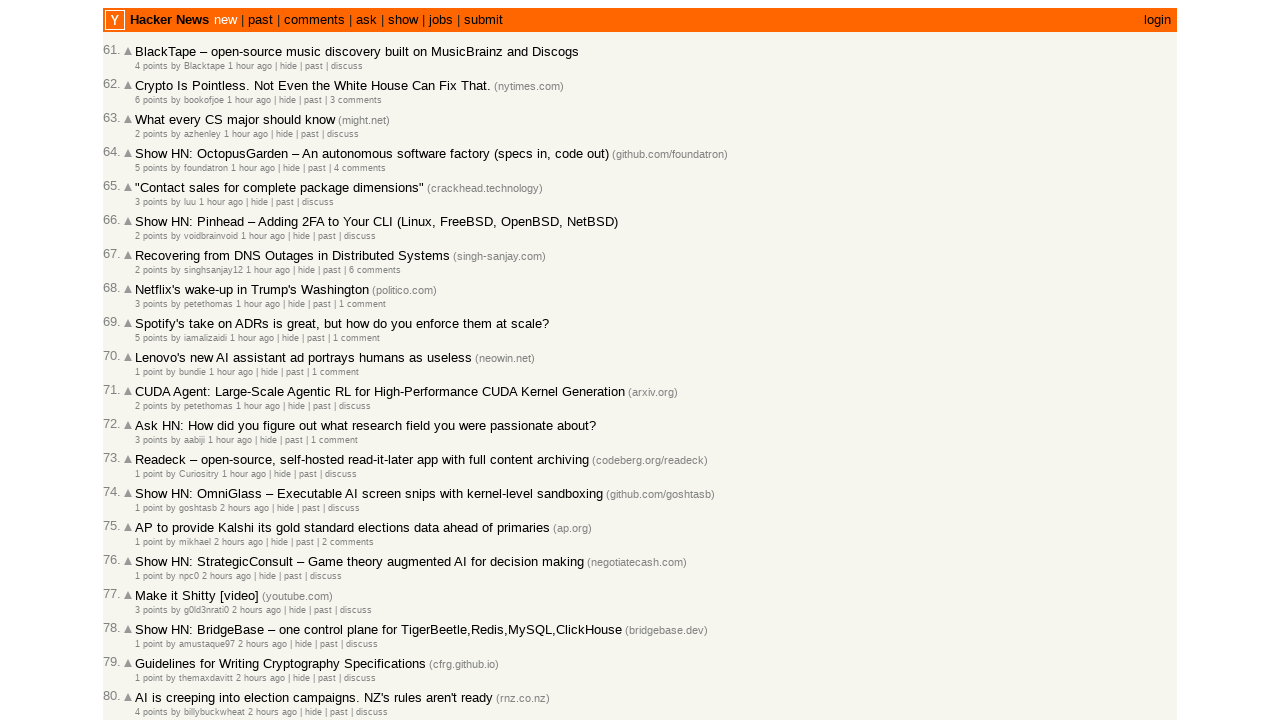

Waited for morelink element to load
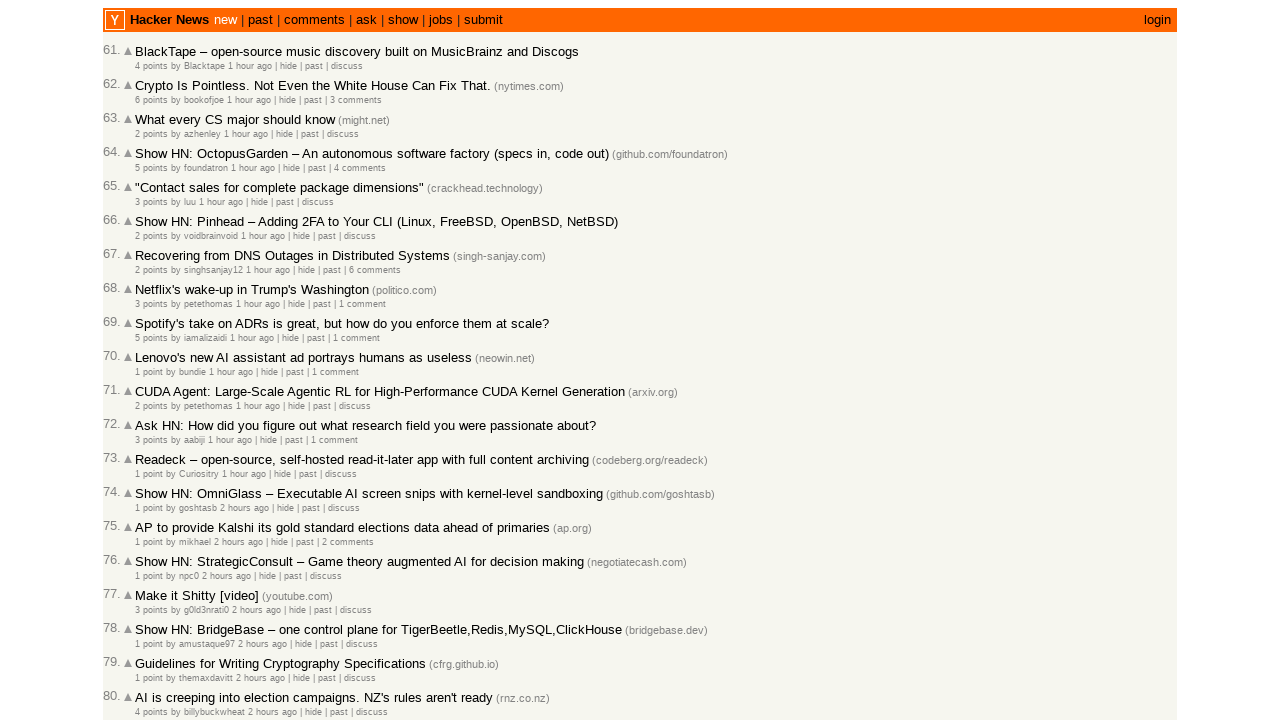

Collected 30 rank elements from page
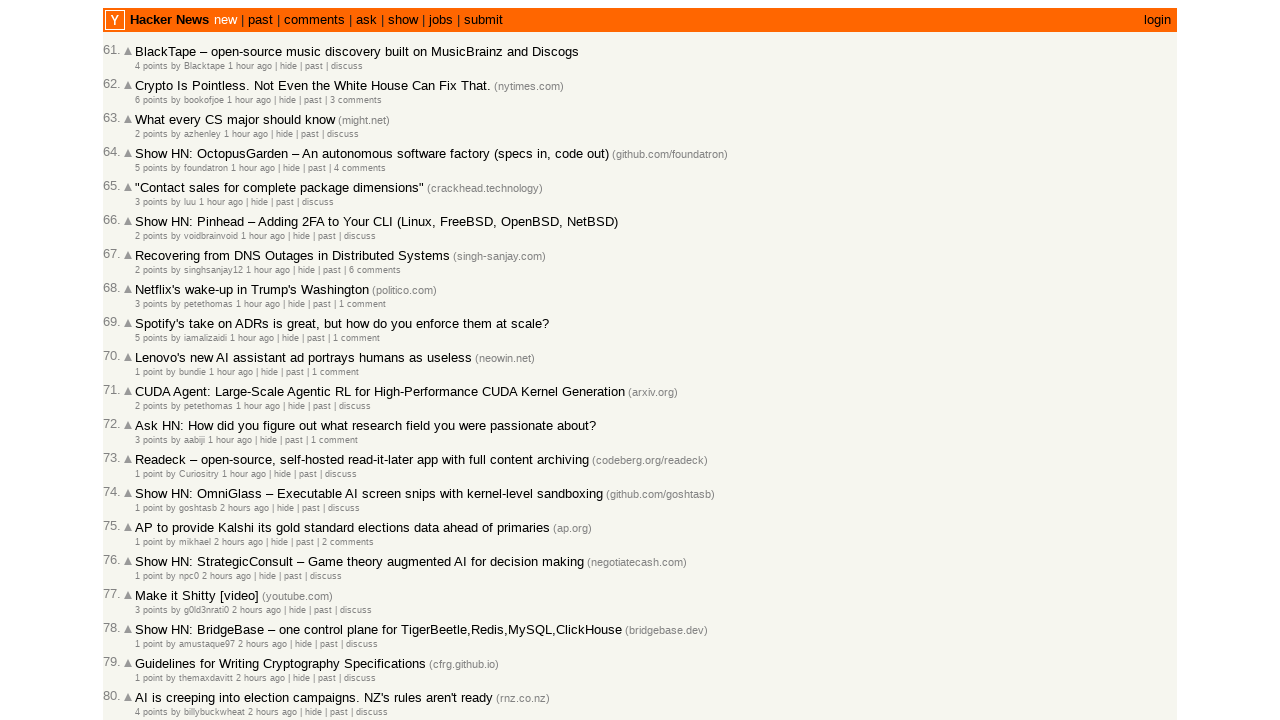

Collected 30 age elements from page
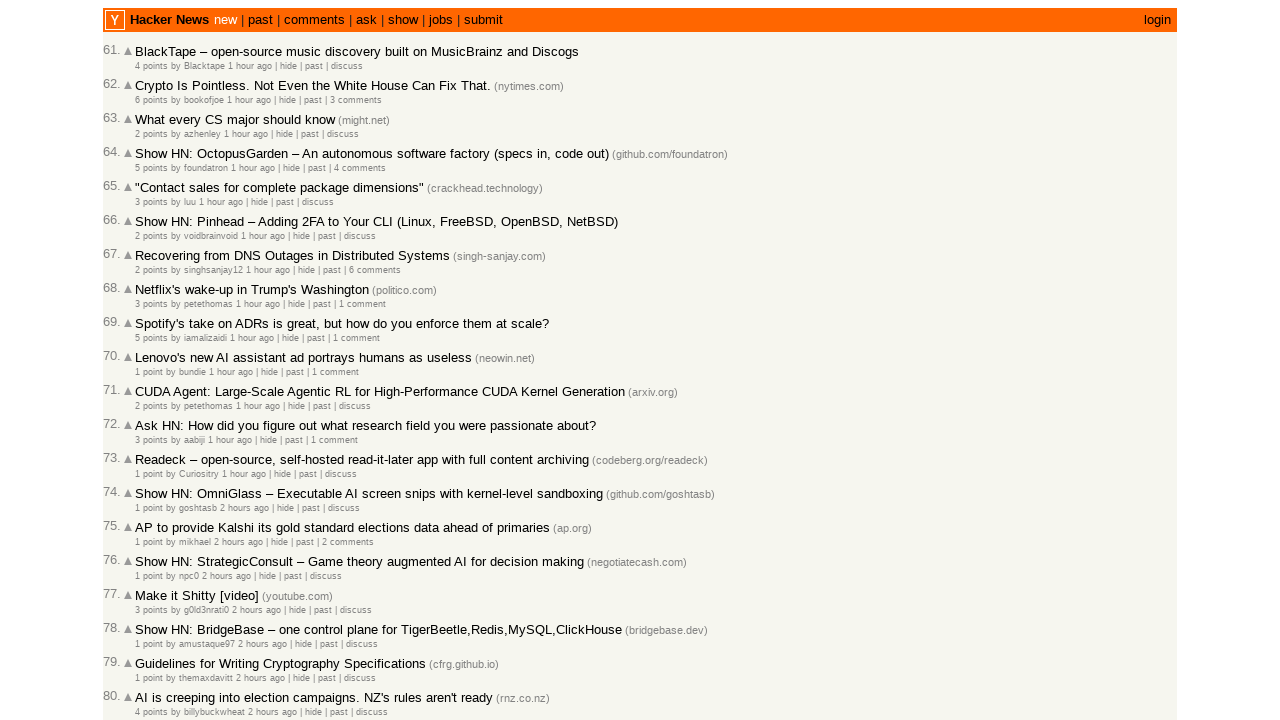

Extracted rank and timestamp data for articles; total collected: 90
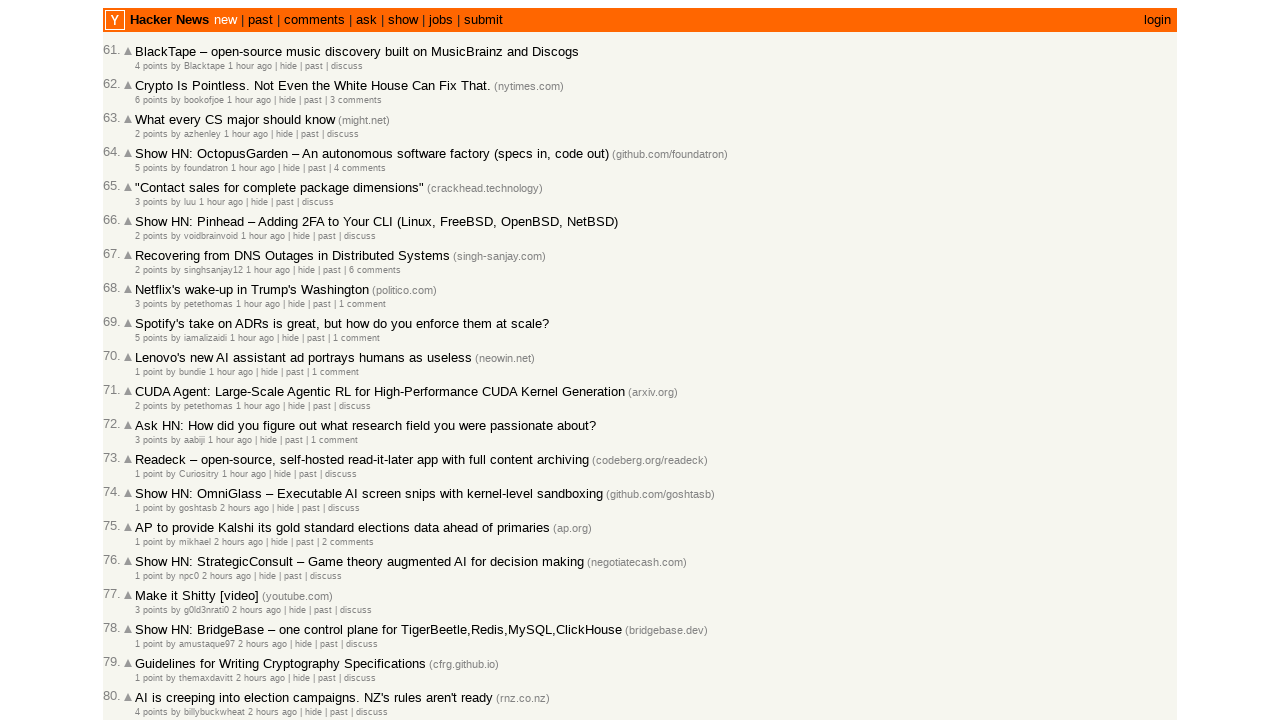

Retrieved next page link: newest?next=47225706&n=91
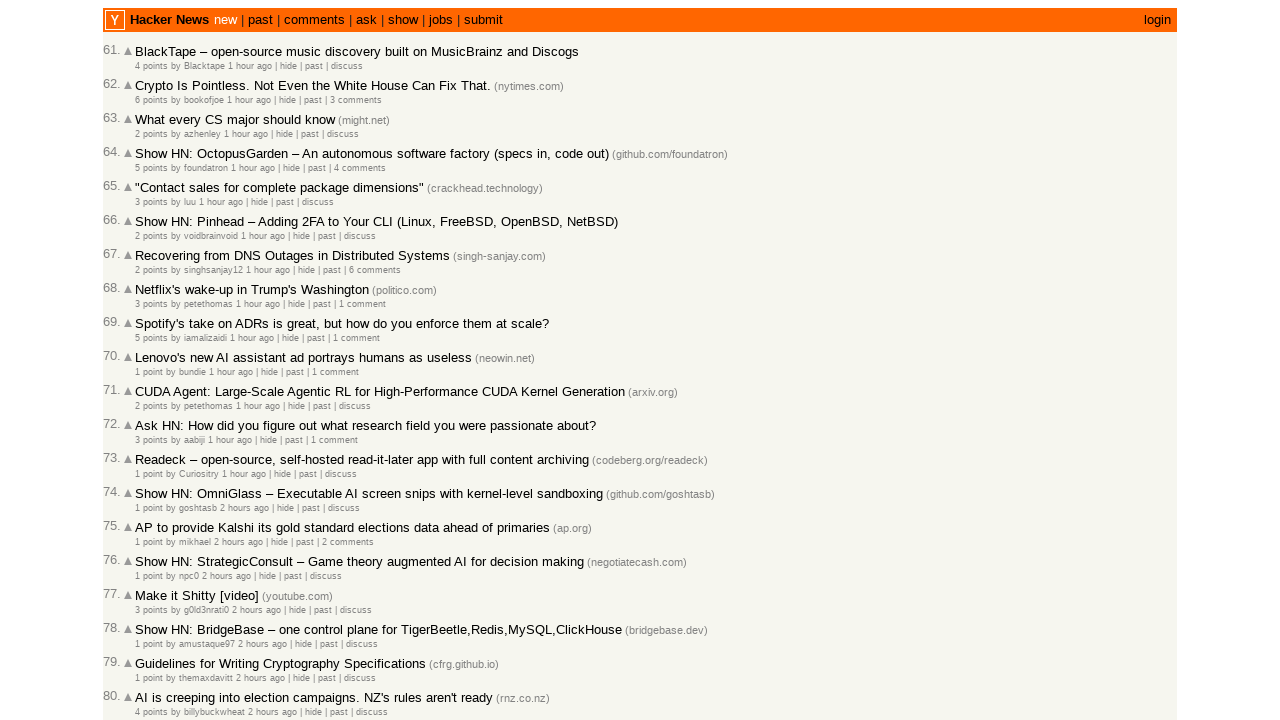

Navigated to next page: https://news.ycombinator.com/newest?next=47225706&n=91
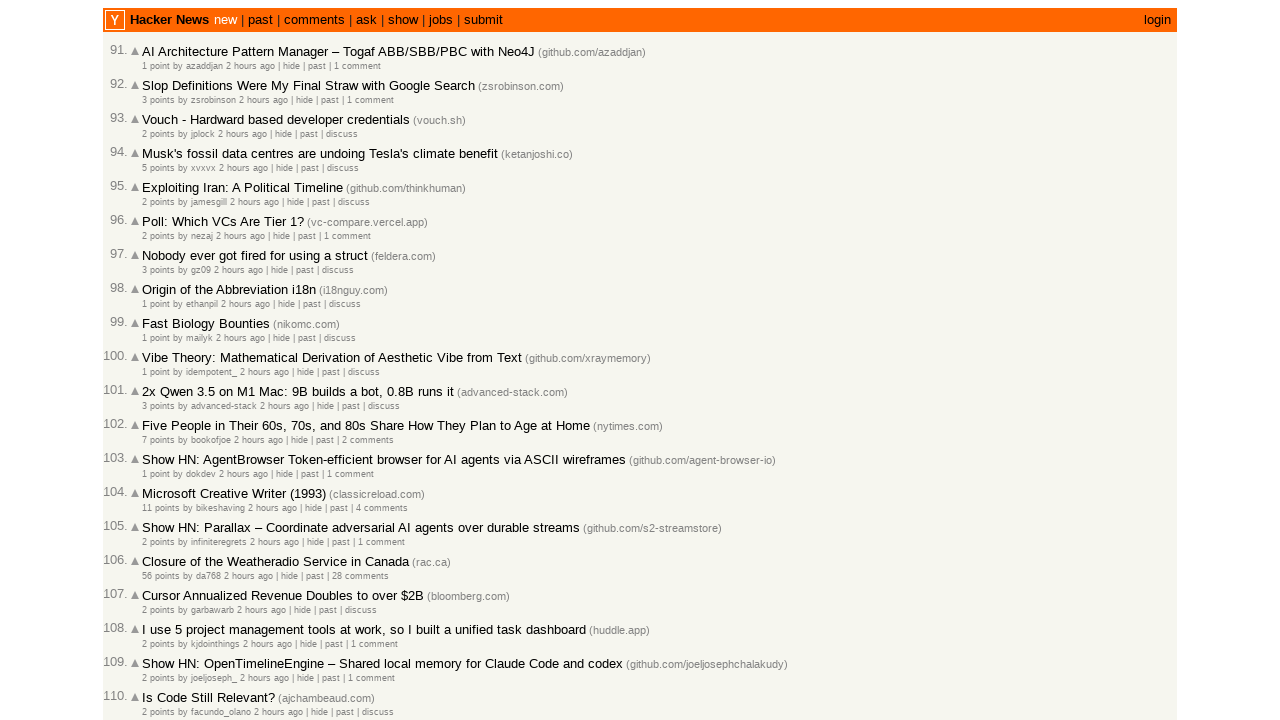

Waited for rank elements to load
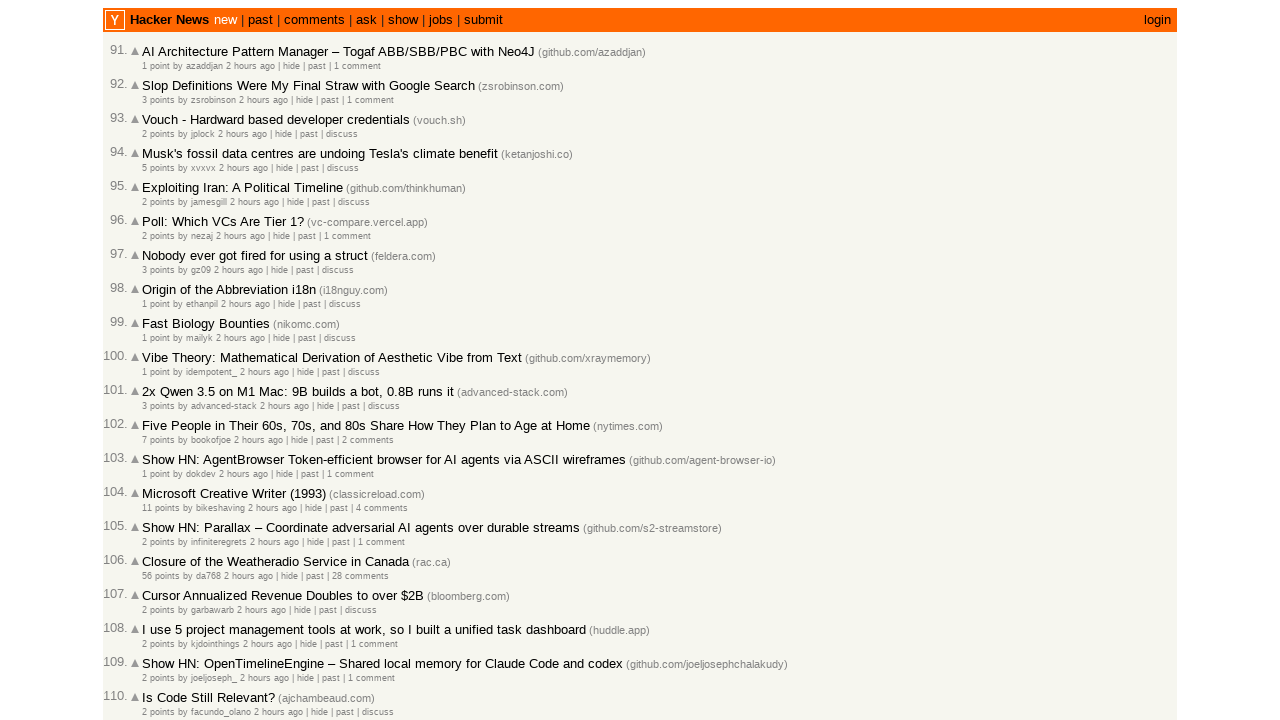

Waited for age elements to load
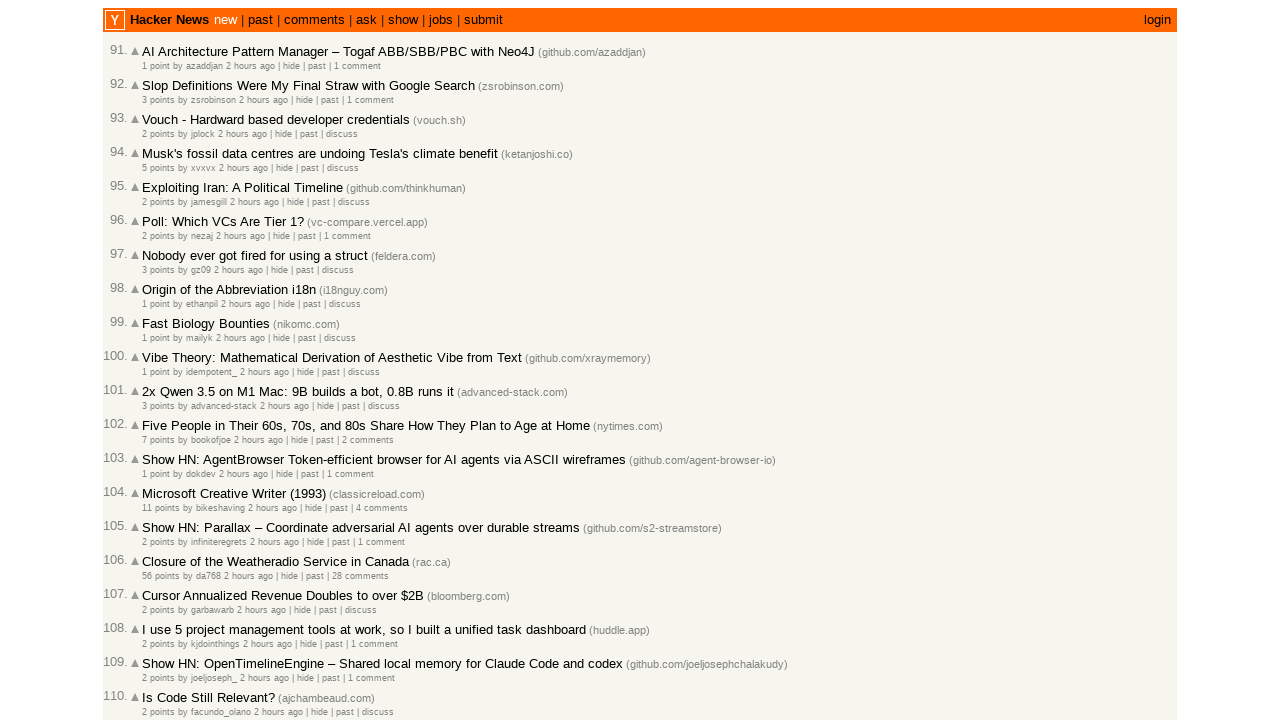

Waited for morelink element to load
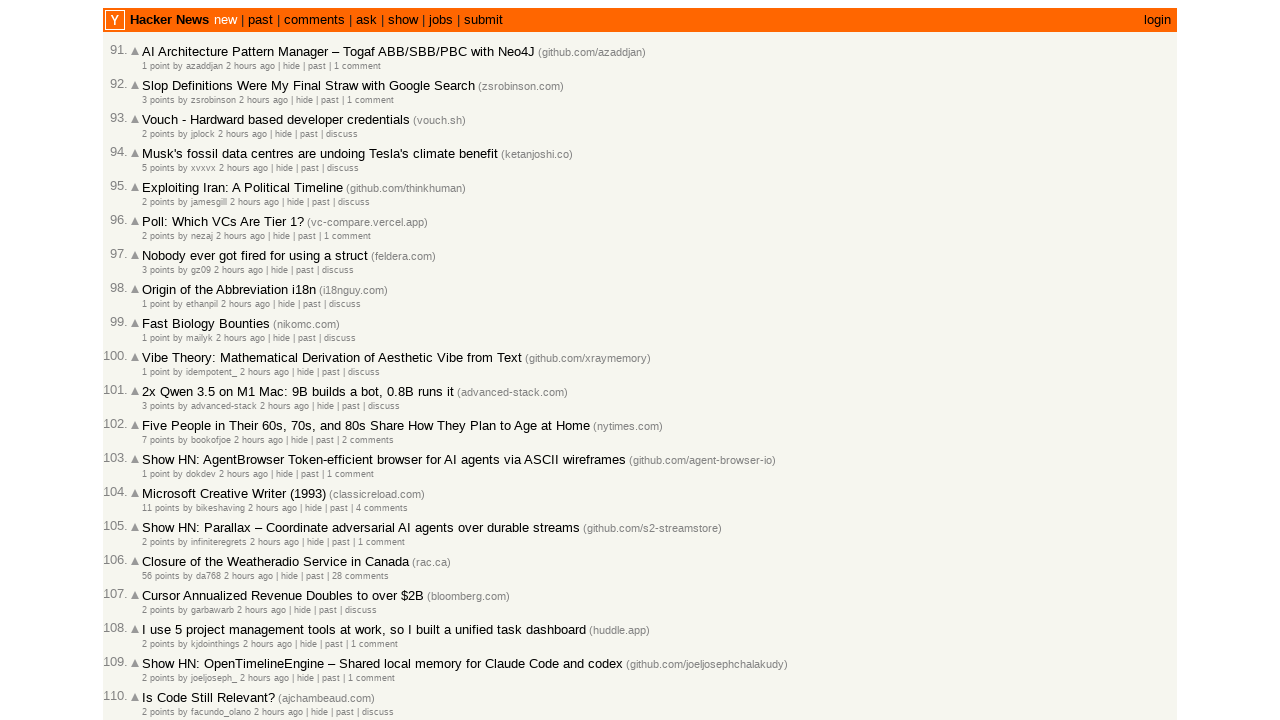

Collected 30 rank elements from page
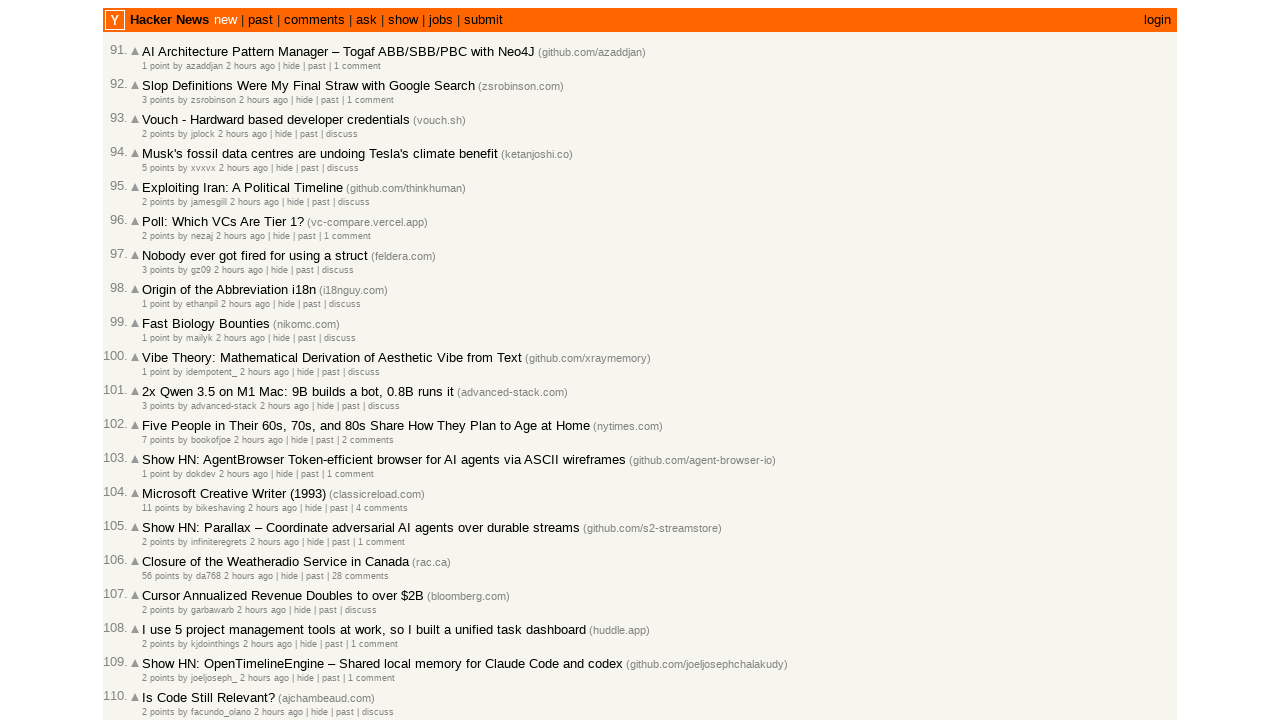

Collected 30 age elements from page
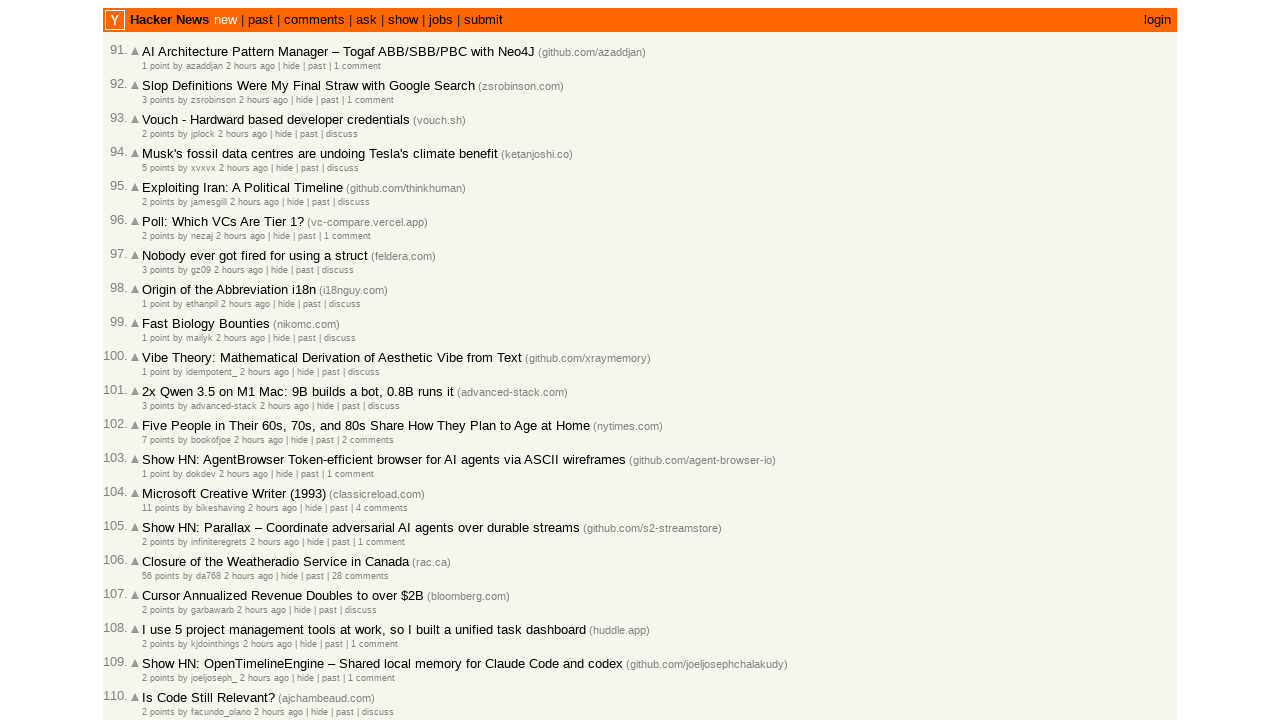

Limited to first 10 articles on final page to reach 100 total
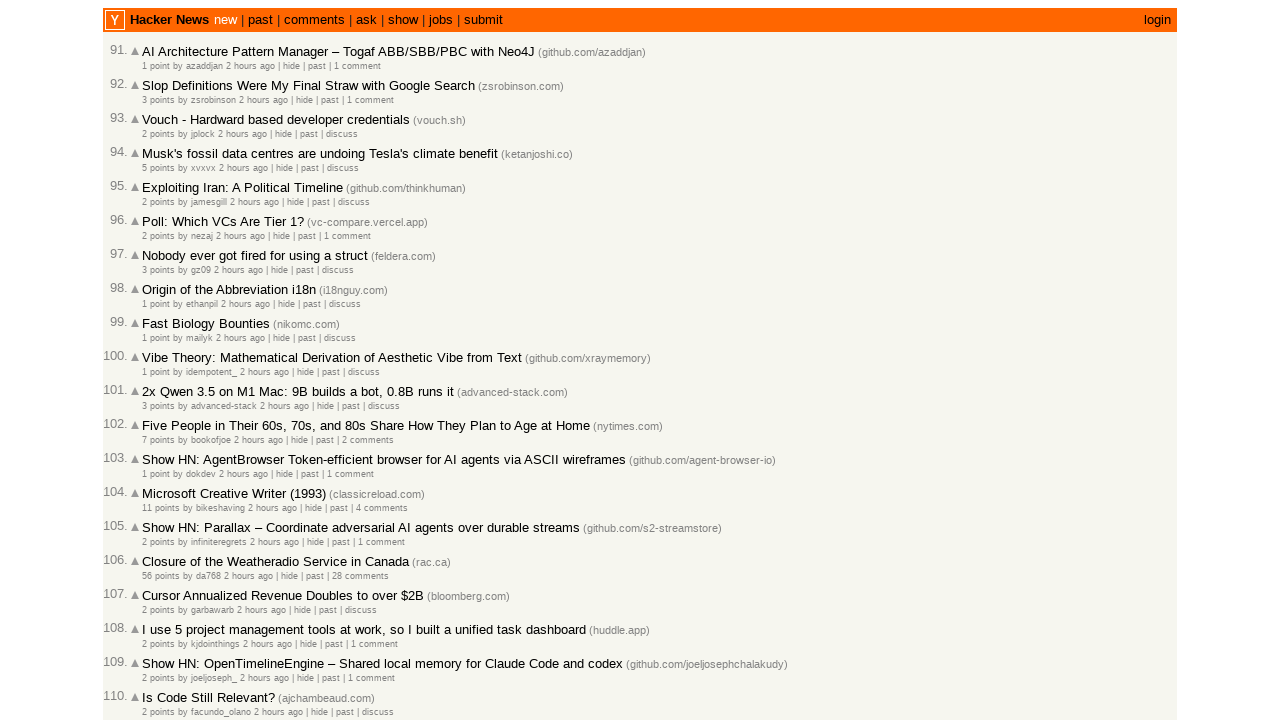

Extracted rank and timestamp data for articles; total collected: 100
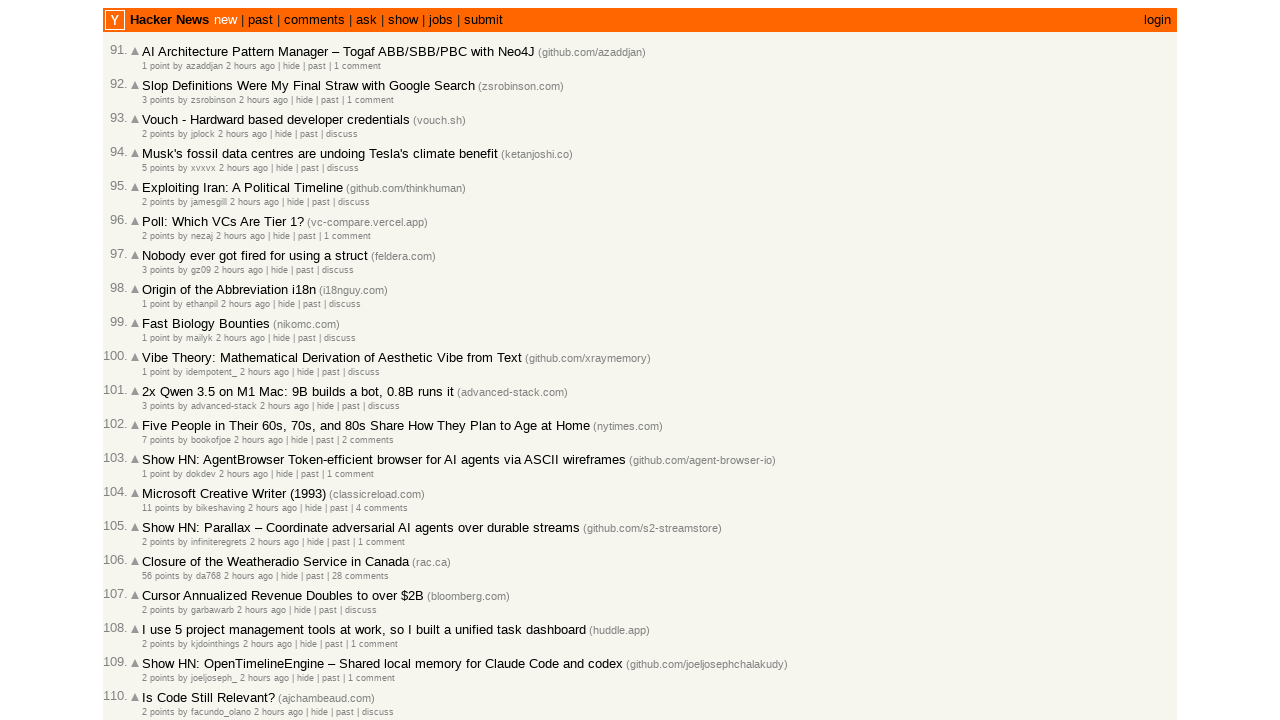

Retrieved next page link: newest?next=47225228&n=121
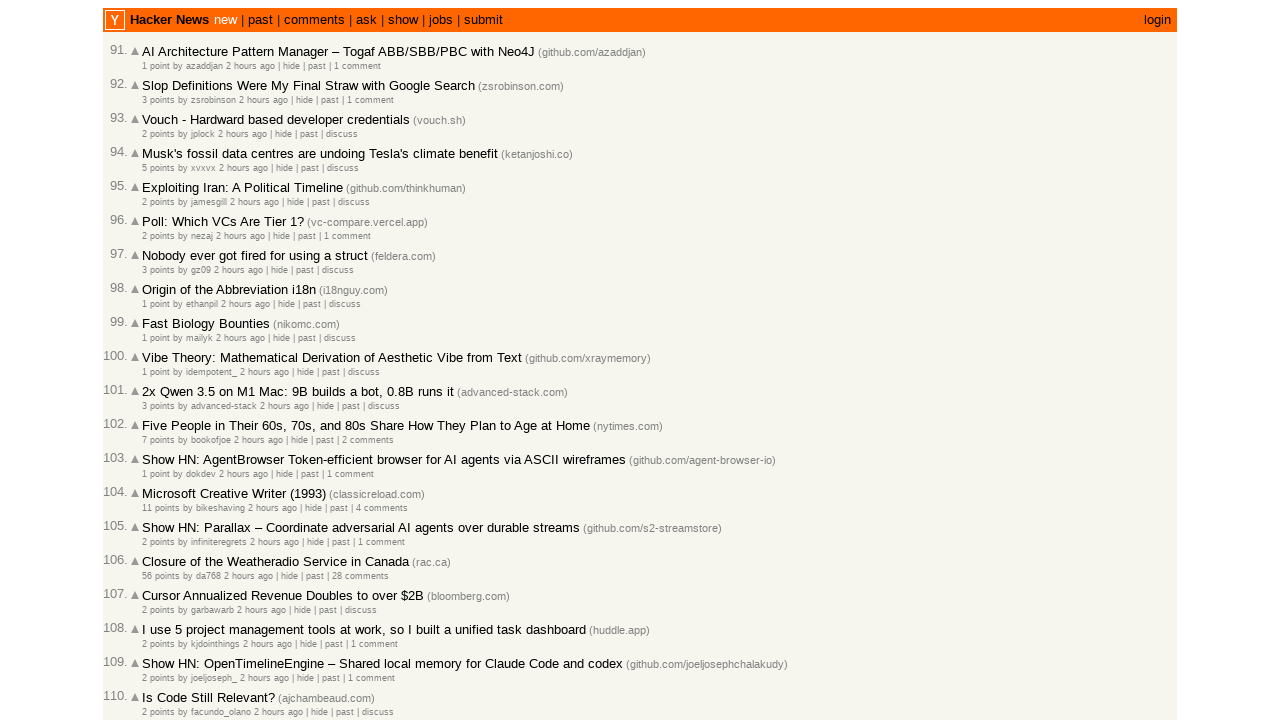

Verified collection of 100 articles; total collected: 100
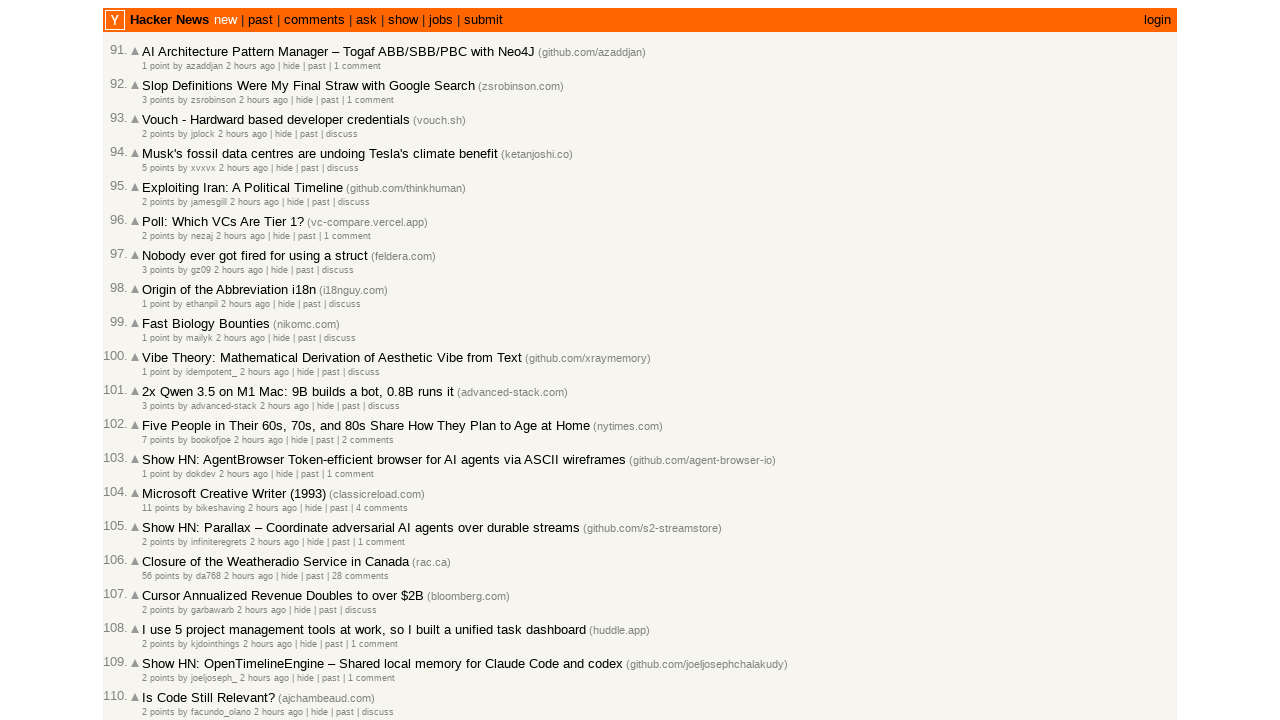

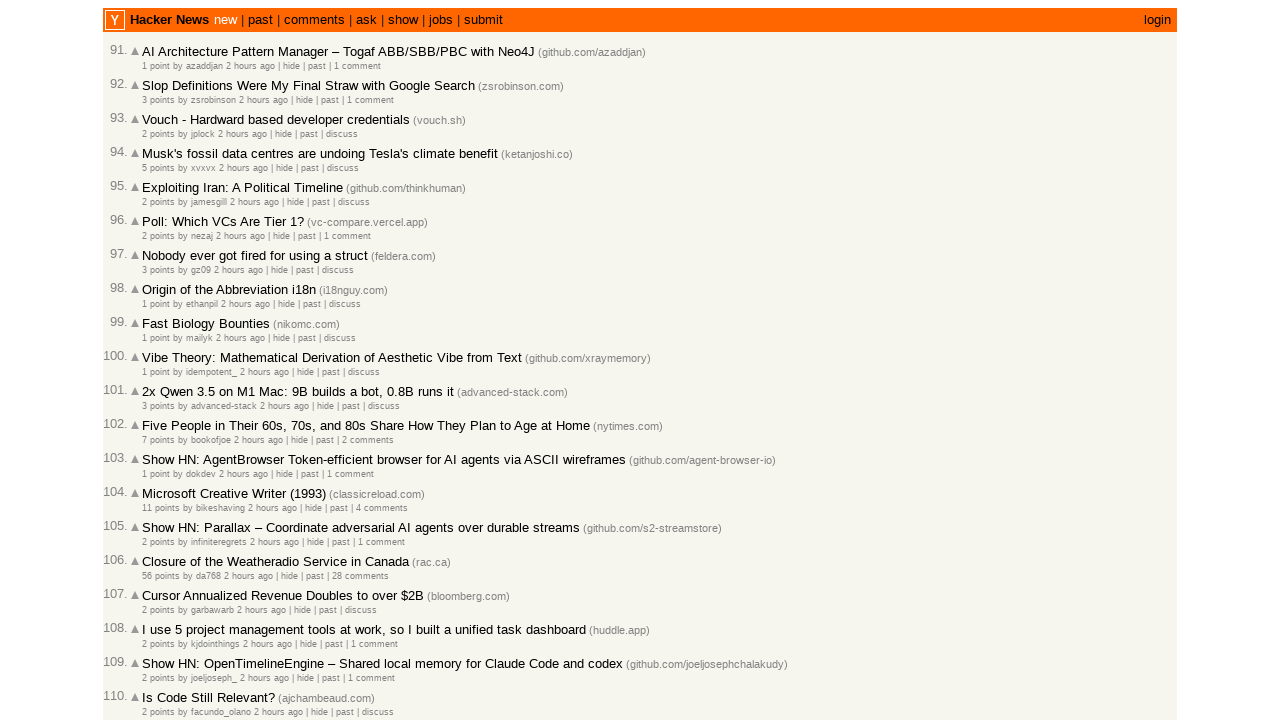